Tests browser window handling by clicking a button to open a new window, switching to the child window to verify its content, closing it, then switching back to the parent window to verify its content.

Starting URL: https://demo.automationtesting.in/Windows.html

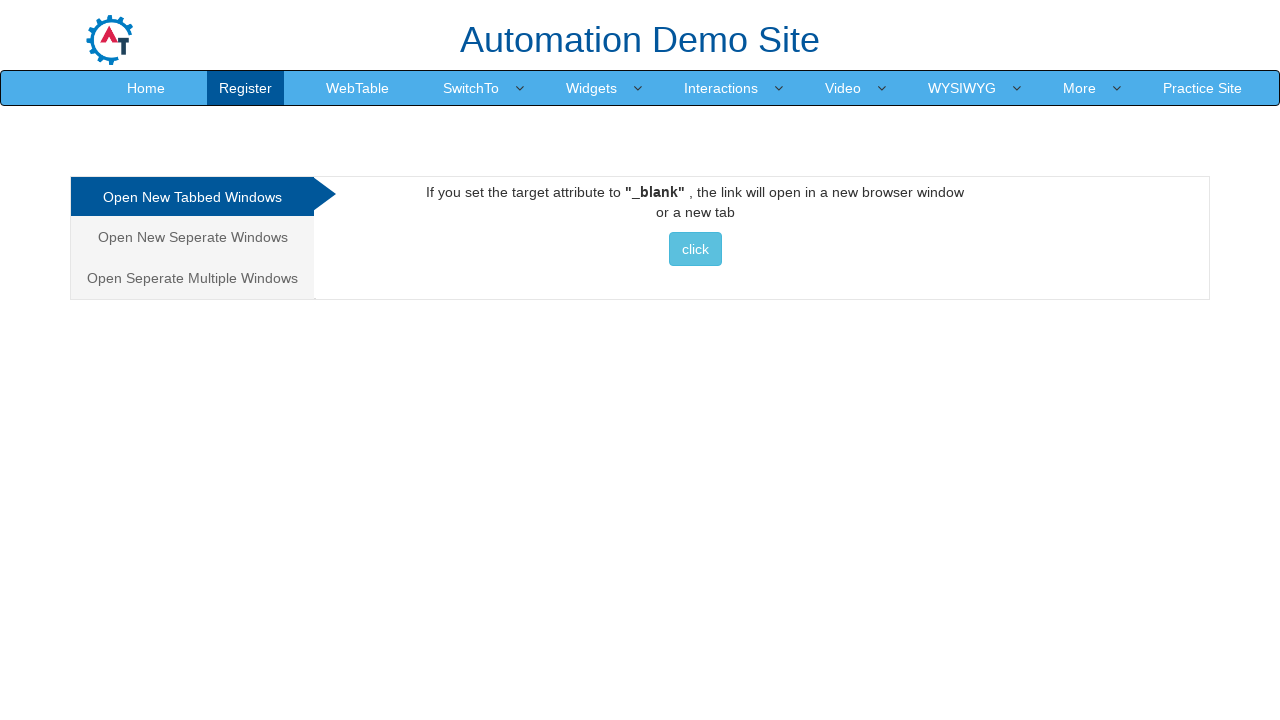

Clicked on 'Open New Seperate Windows' tab/link at (192, 237) on xpath=//a[contains(text(),'Open New Seperate Windows')]
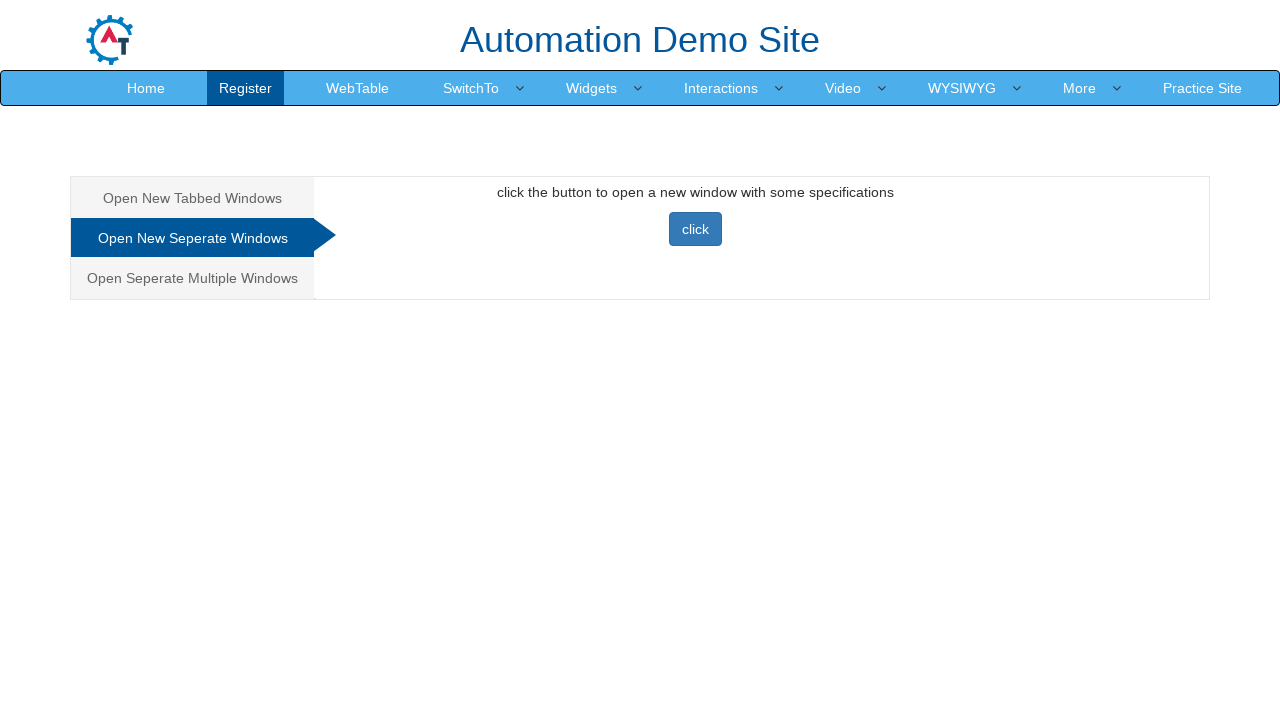

Waited for tab content to be ready
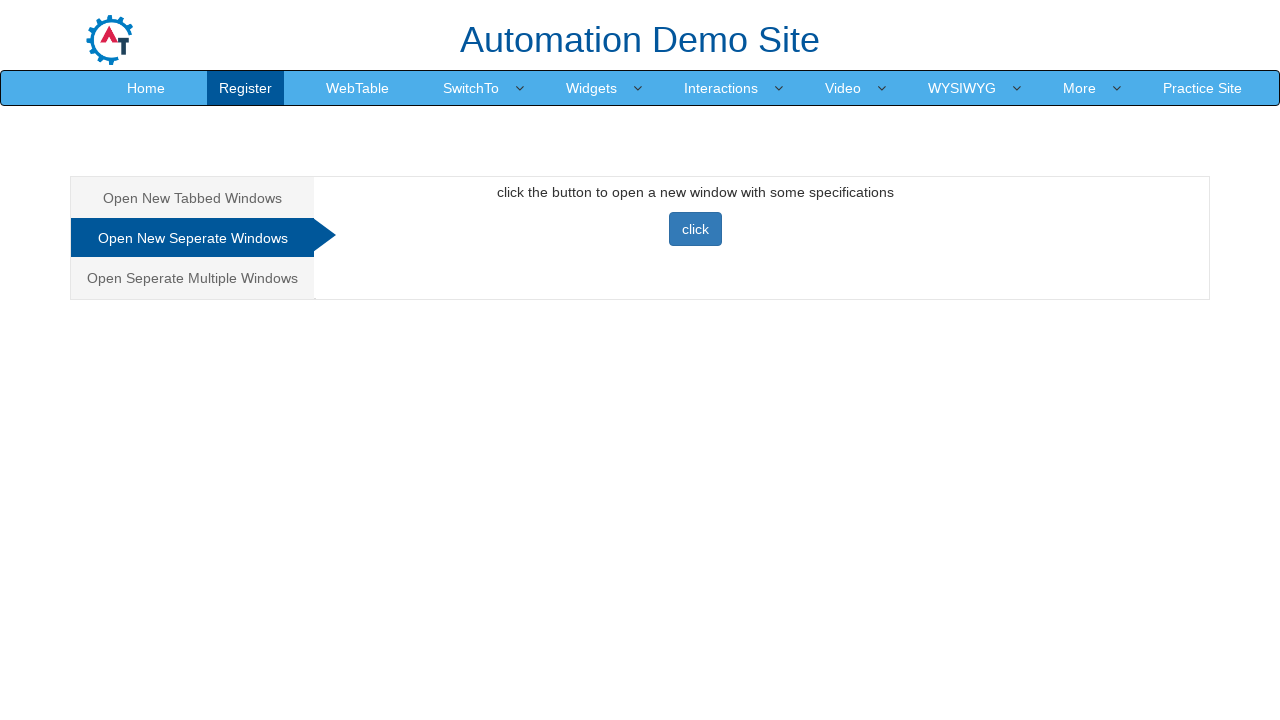

Clicked button to open new window at (695, 229) on (//button[contains(text(),'click')])[2]
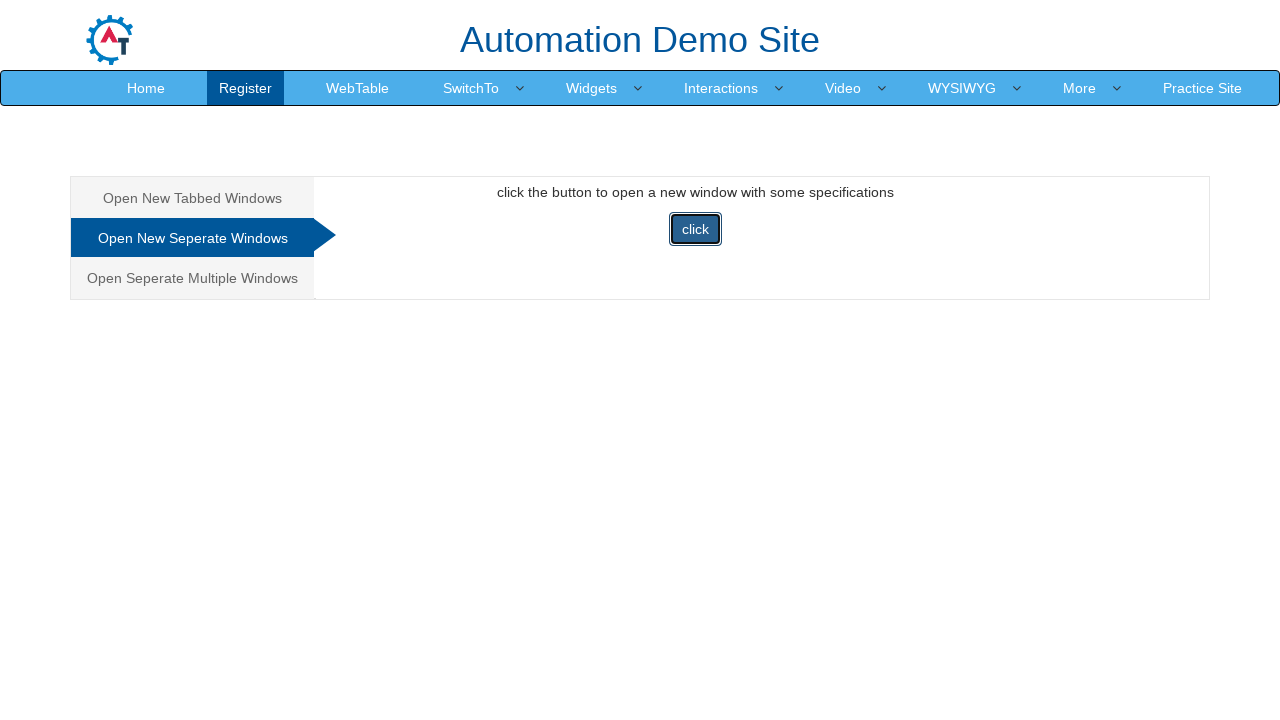

Waited for new window/page to open
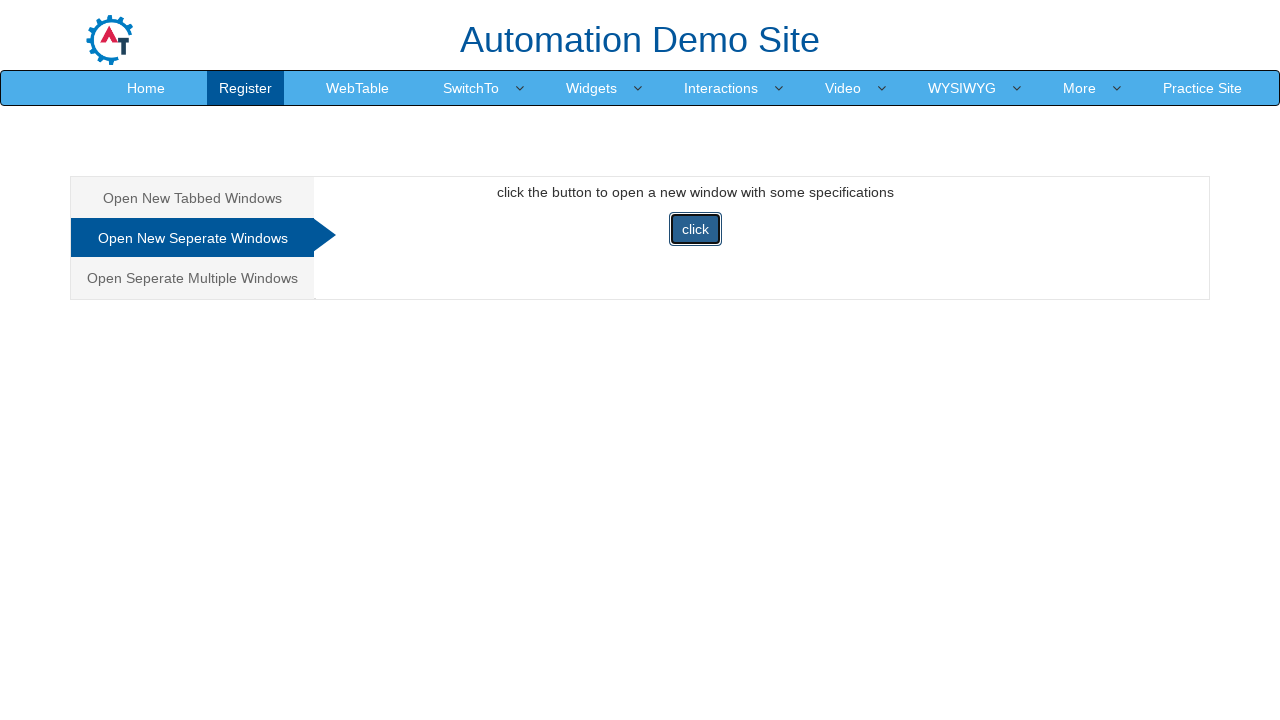

Retrieved all pages from context
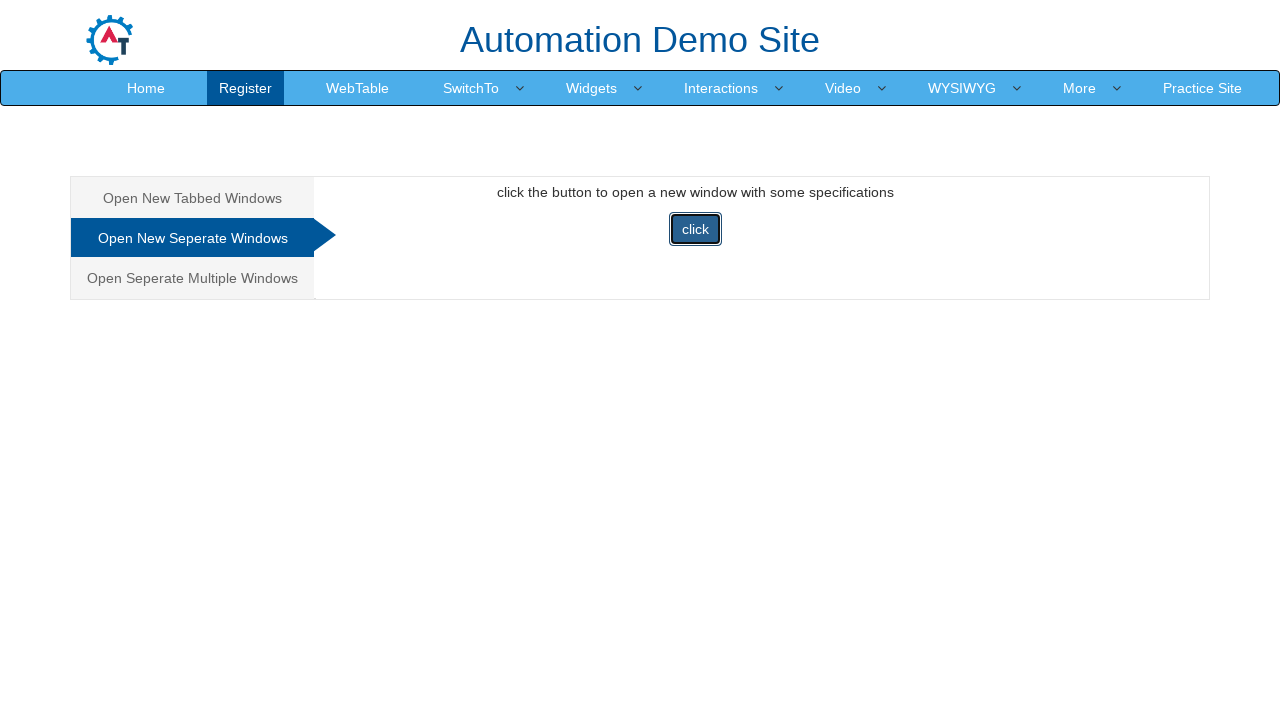

Switched to child window and waited for heading to appear
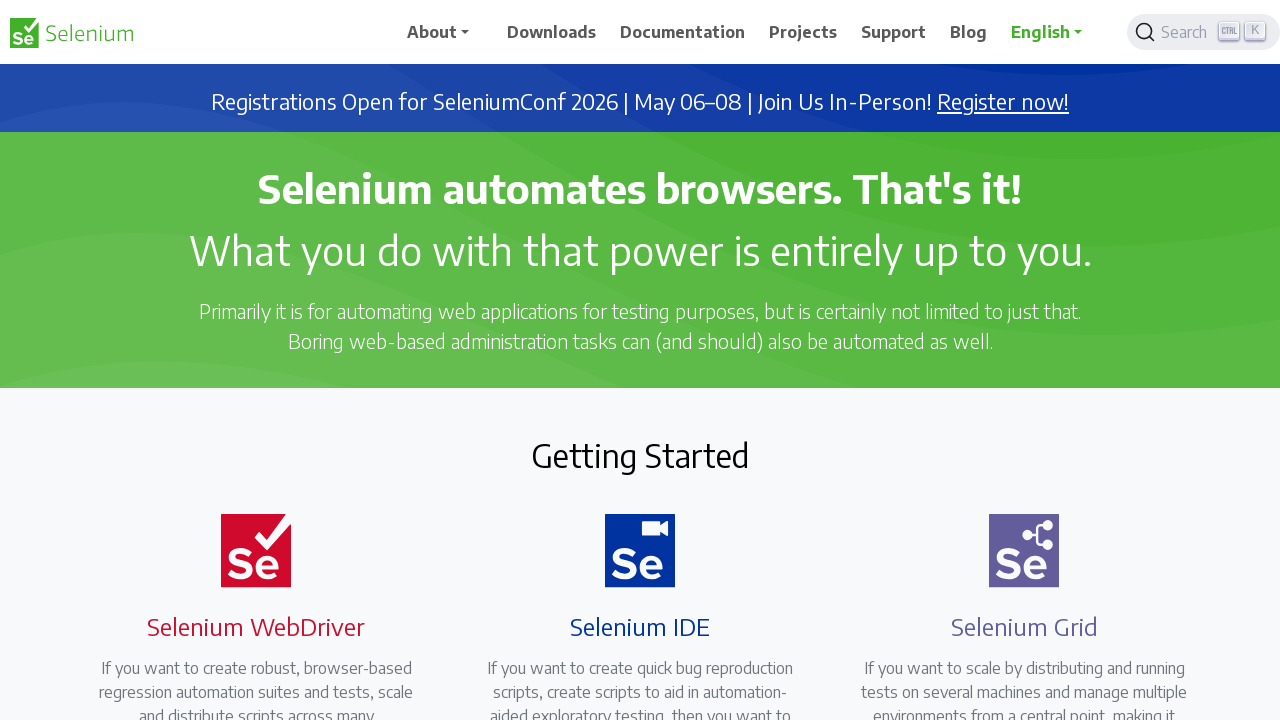

Verified child window heading text: 'Selenium automates browsers. That's it!'
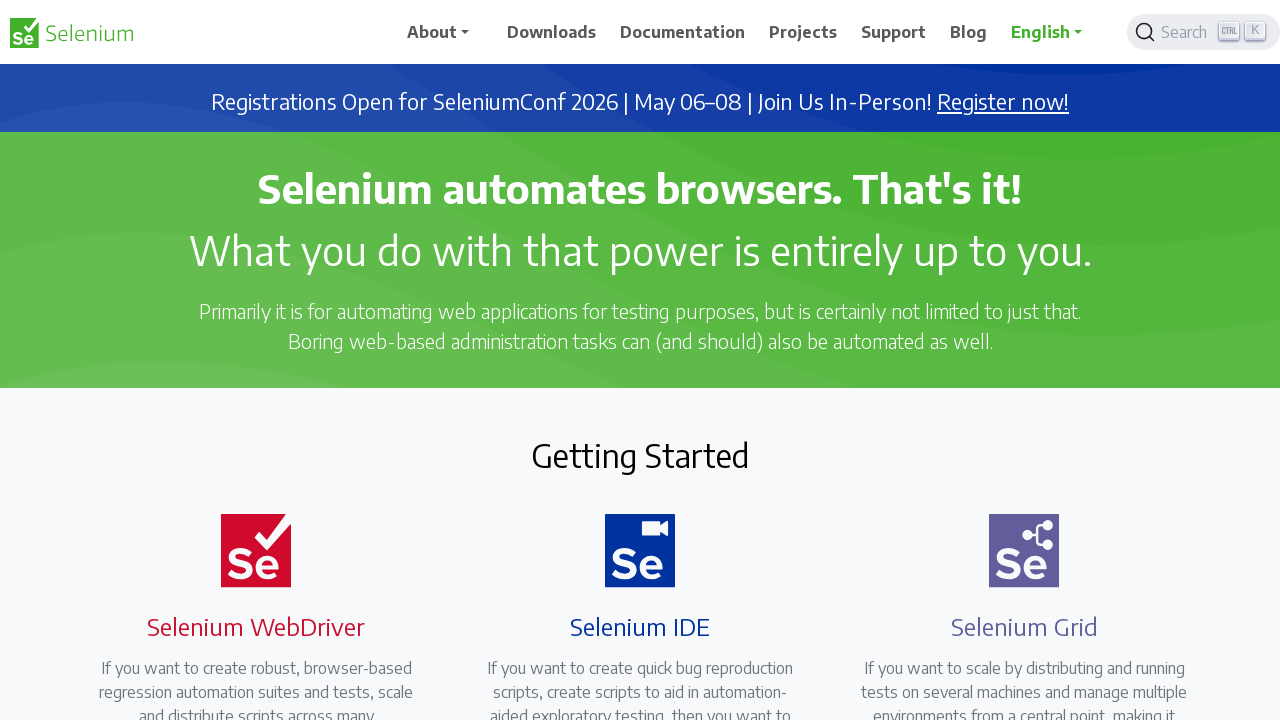

Closed child window
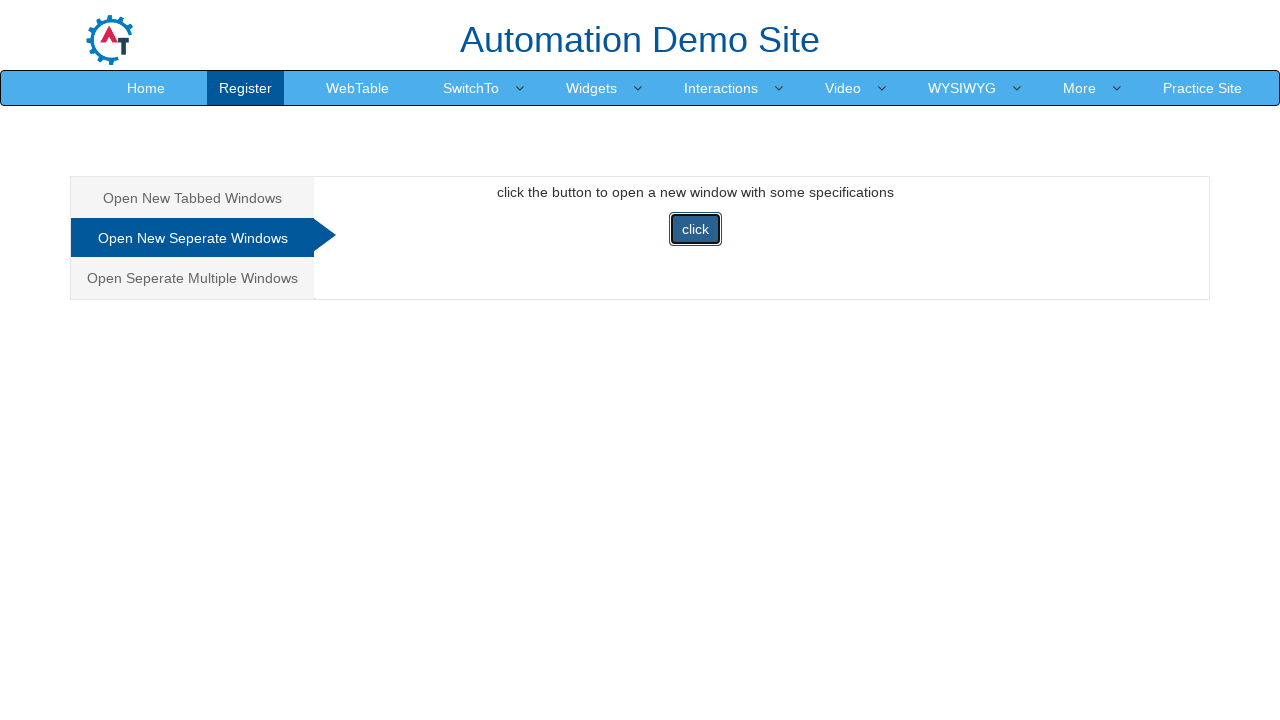

Waited for parent window heading to appear
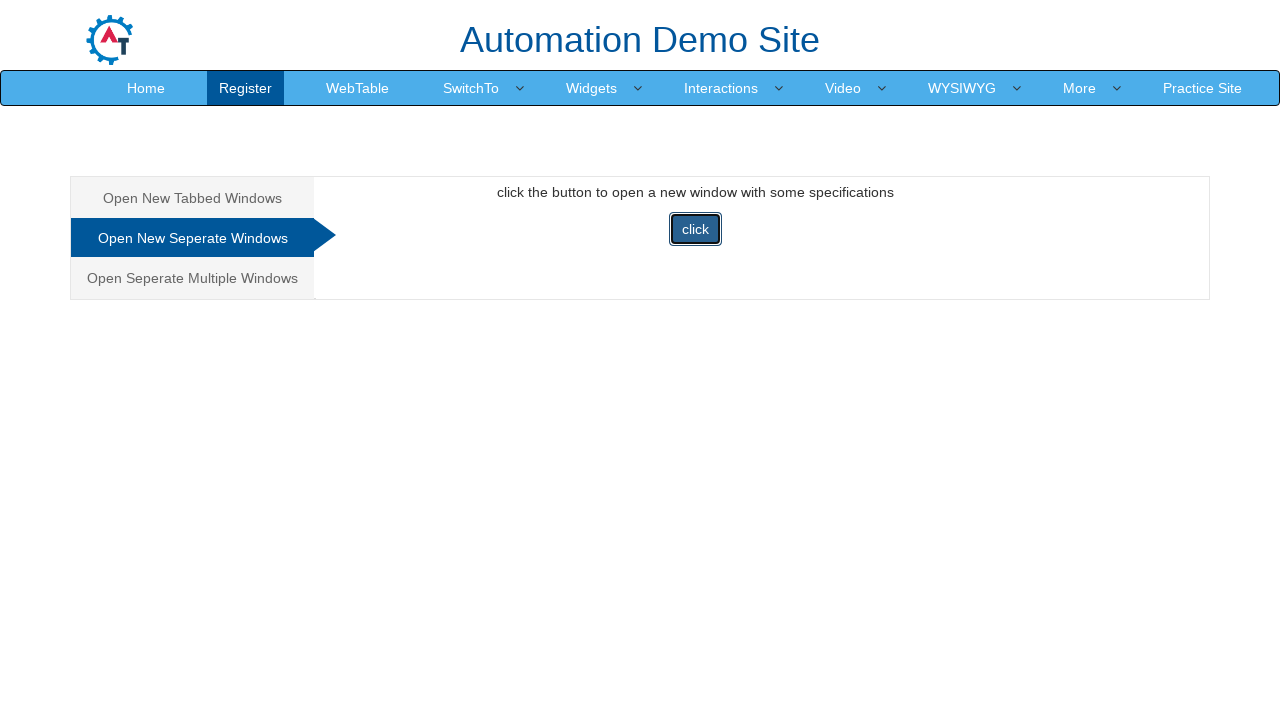

Verified parent window heading text: 'Automation Demo Site '
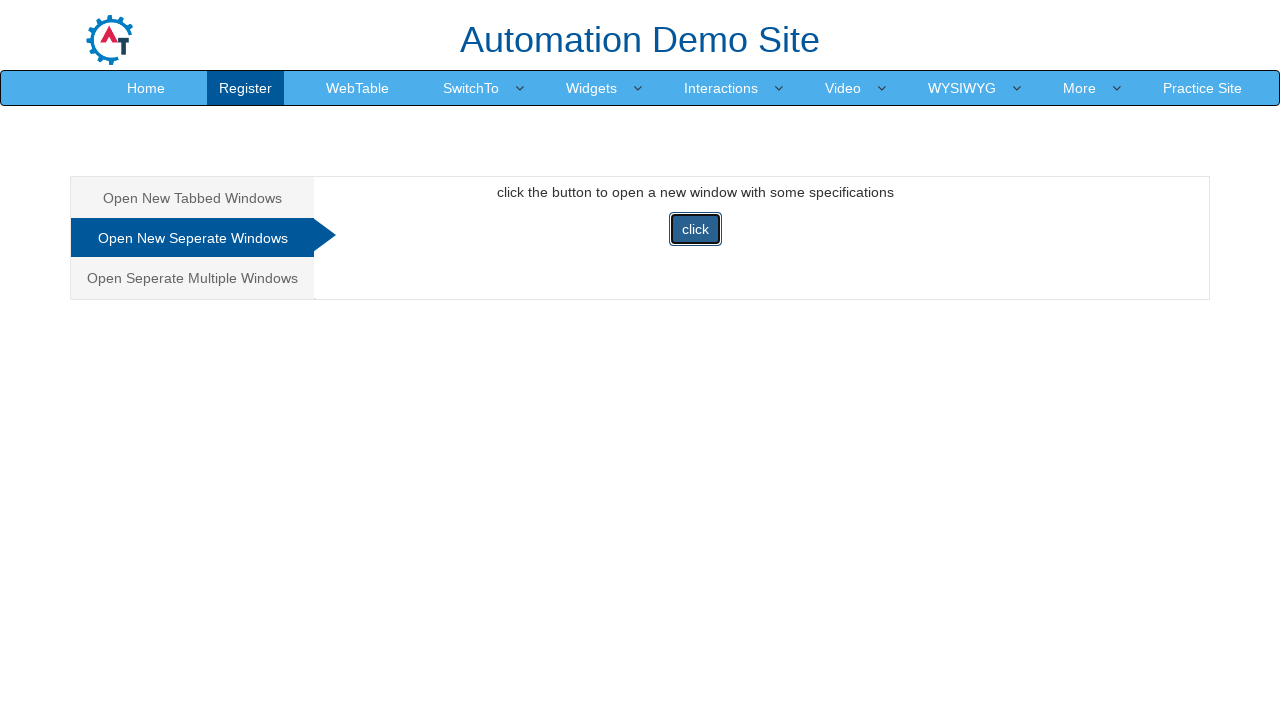

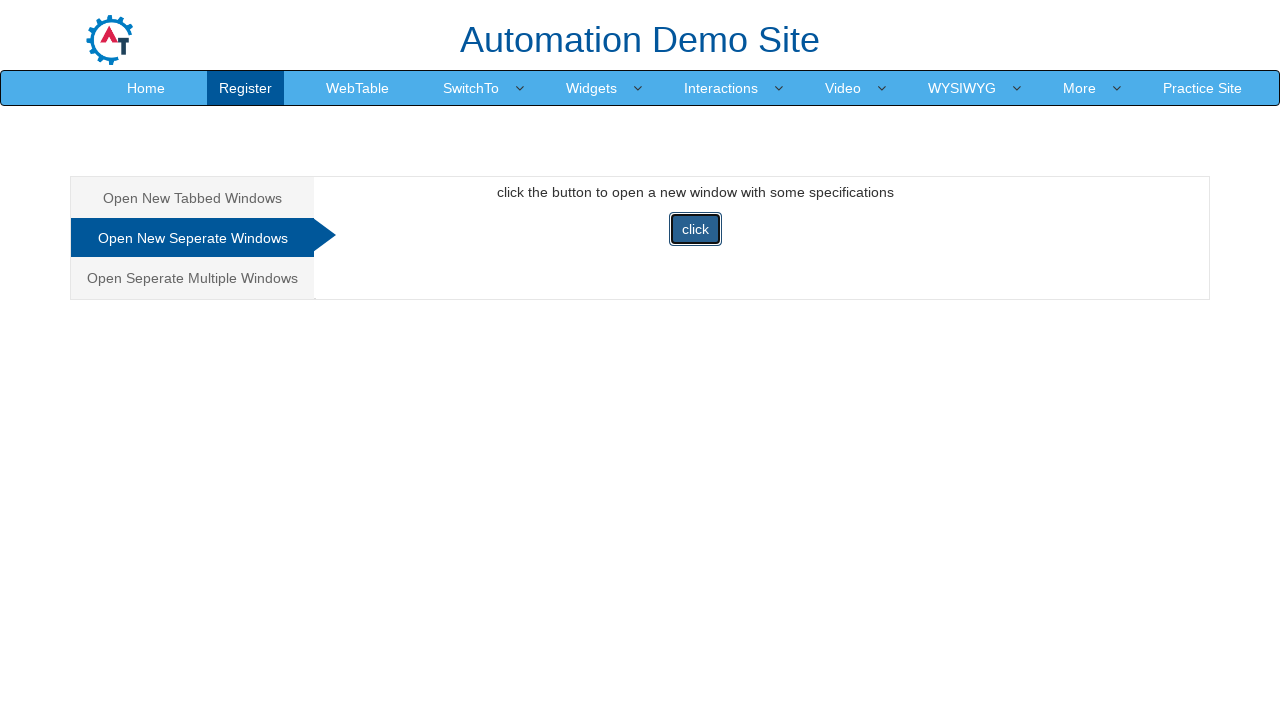